Tests that entered text is trimmed when saving edits

Starting URL: https://demo.playwright.dev/todomvc

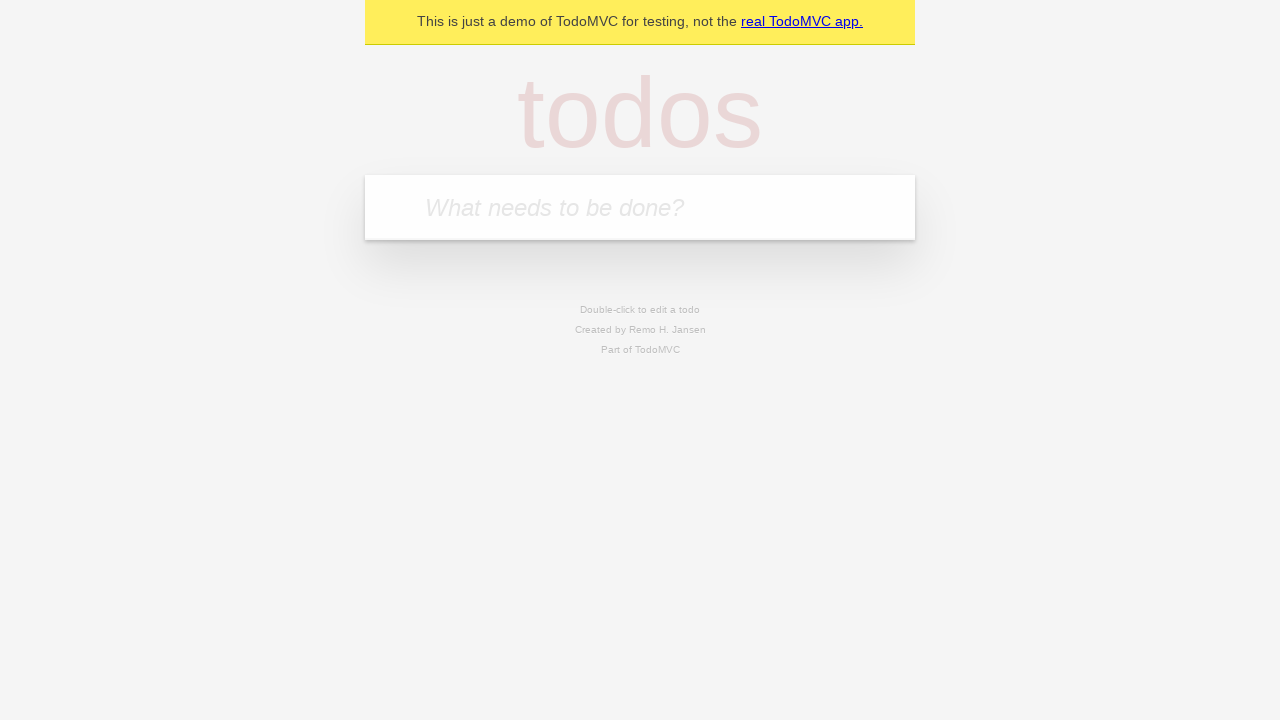

Filled first todo input with 'buy some cheese' on internal:attr=[placeholder="What needs to be done?"i]
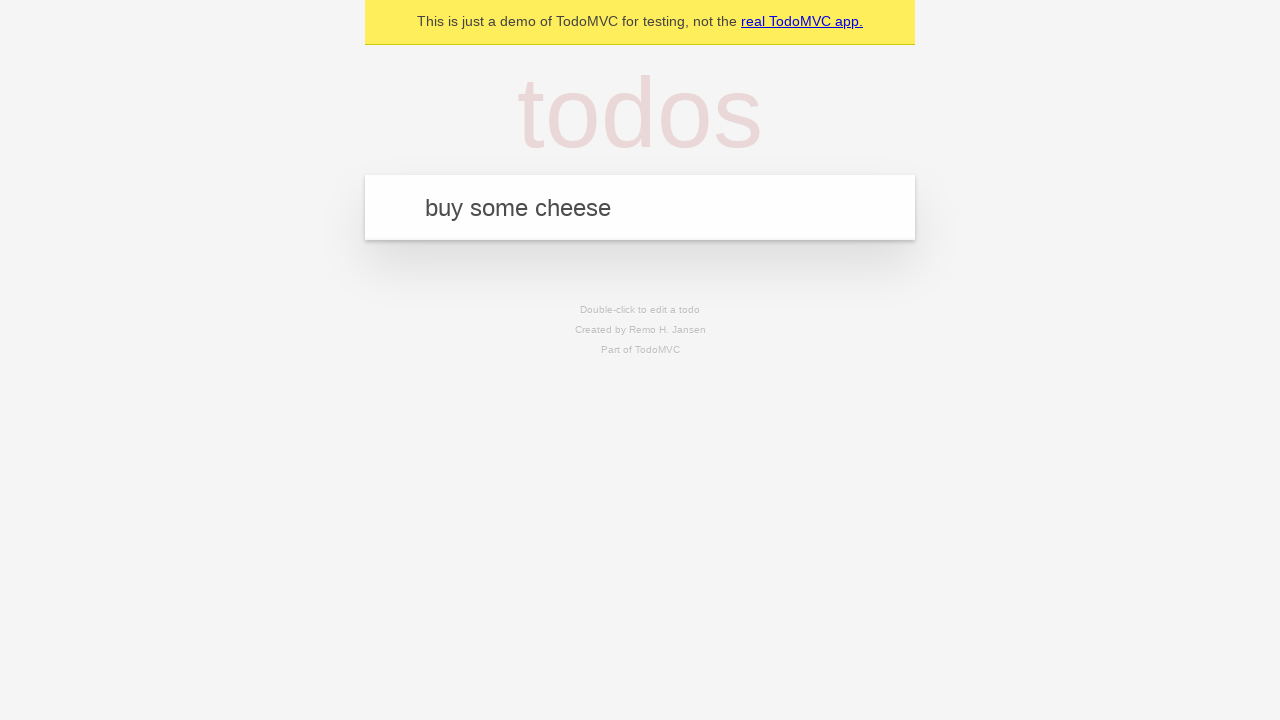

Pressed Enter to create first todo on internal:attr=[placeholder="What needs to be done?"i]
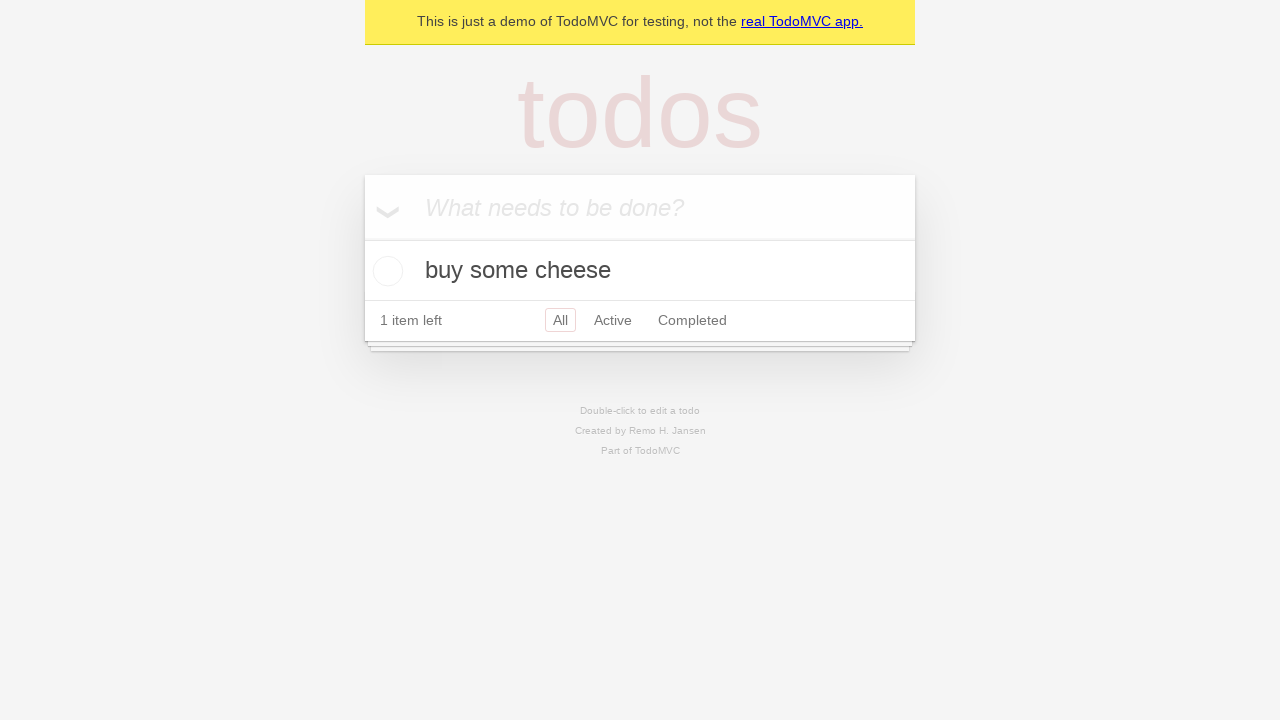

Filled second todo input with 'feed the cat' on internal:attr=[placeholder="What needs to be done?"i]
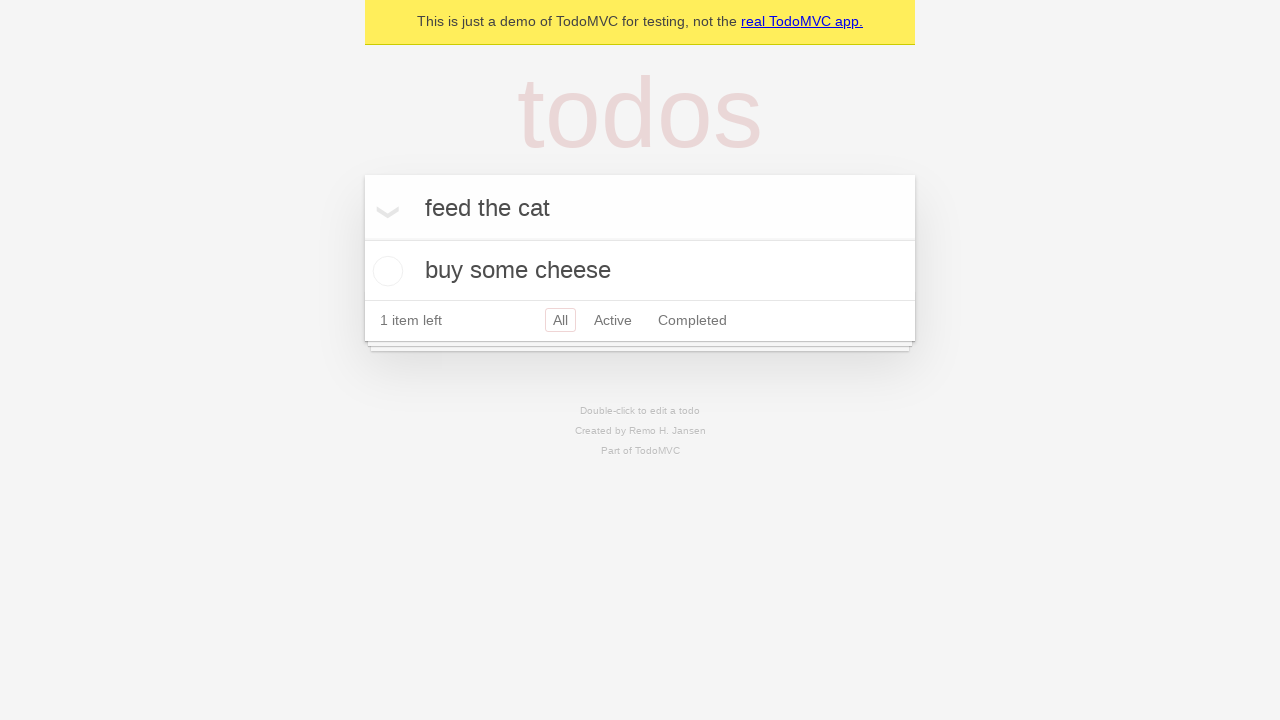

Pressed Enter to create second todo on internal:attr=[placeholder="What needs to be done?"i]
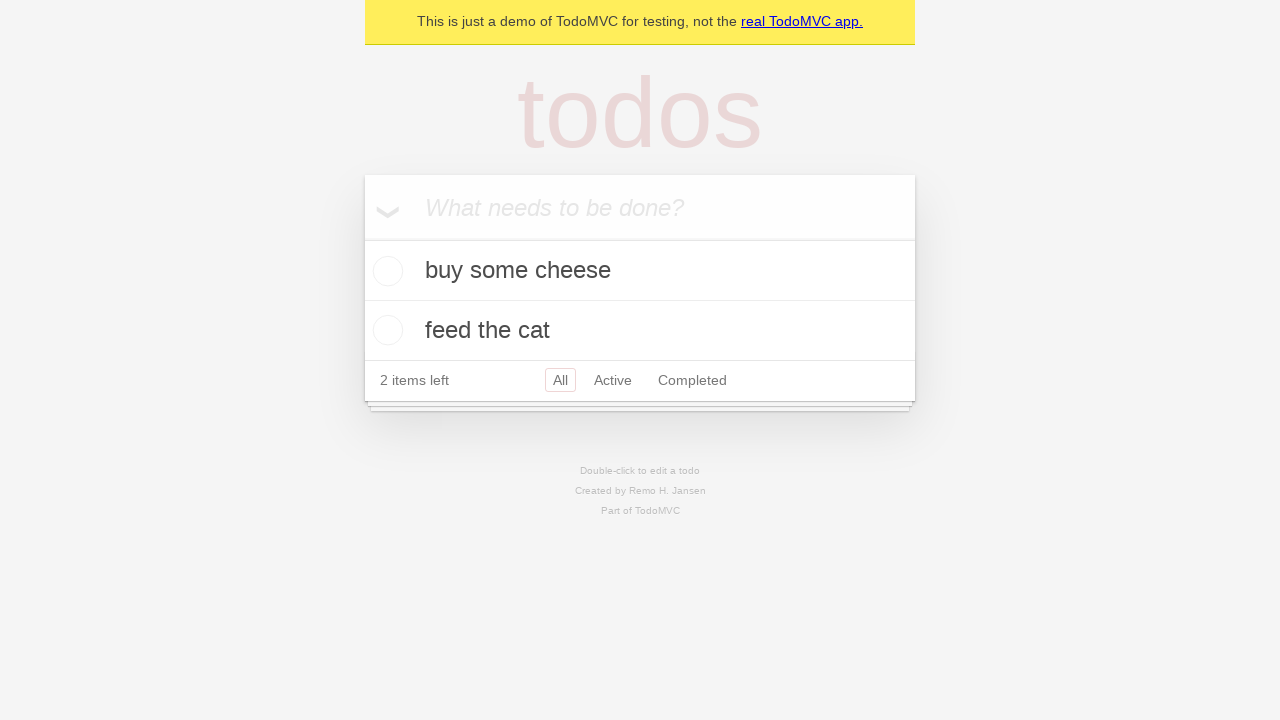

Filled third todo input with 'book a doctors appointment' on internal:attr=[placeholder="What needs to be done?"i]
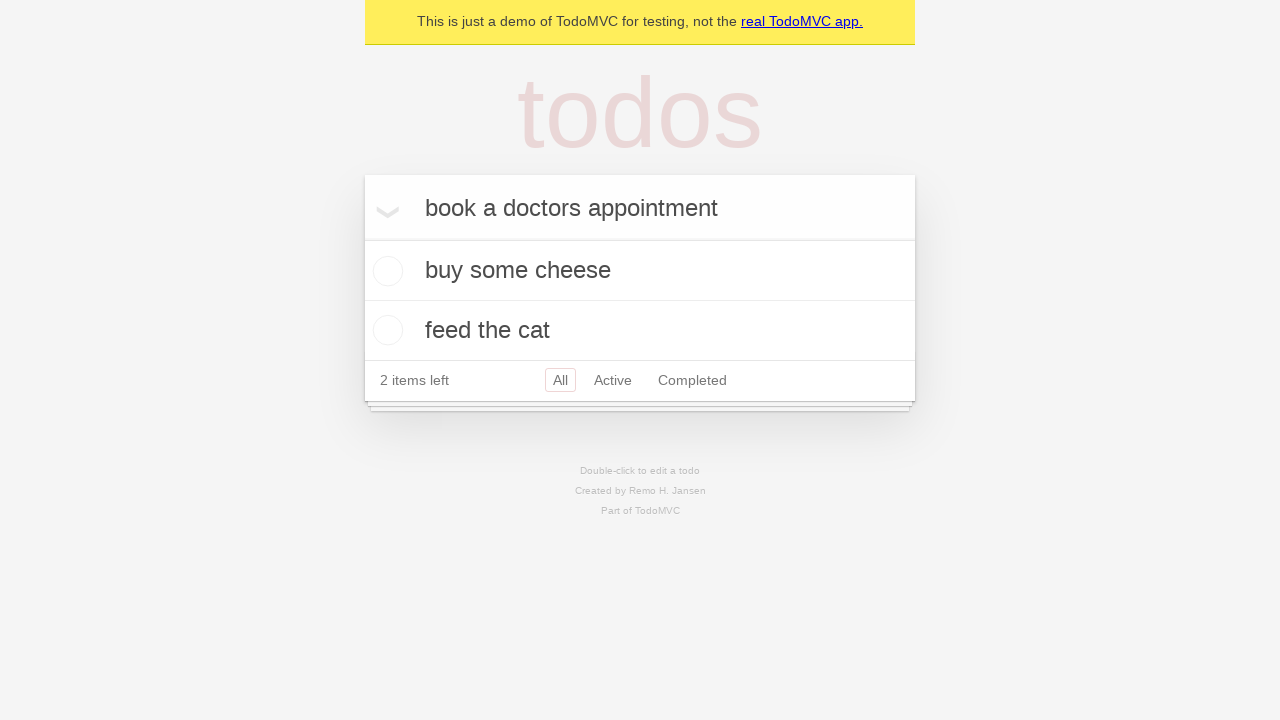

Pressed Enter to create third todo on internal:attr=[placeholder="What needs to be done?"i]
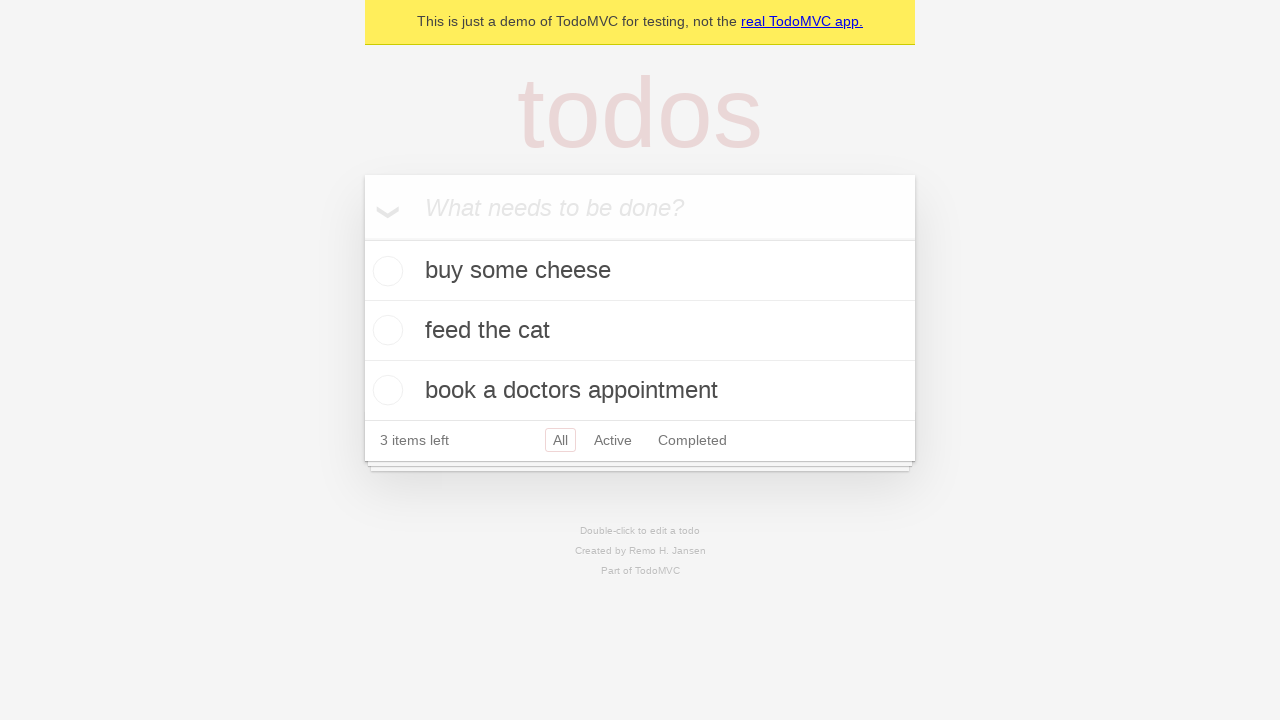

Waited for todo items to appear
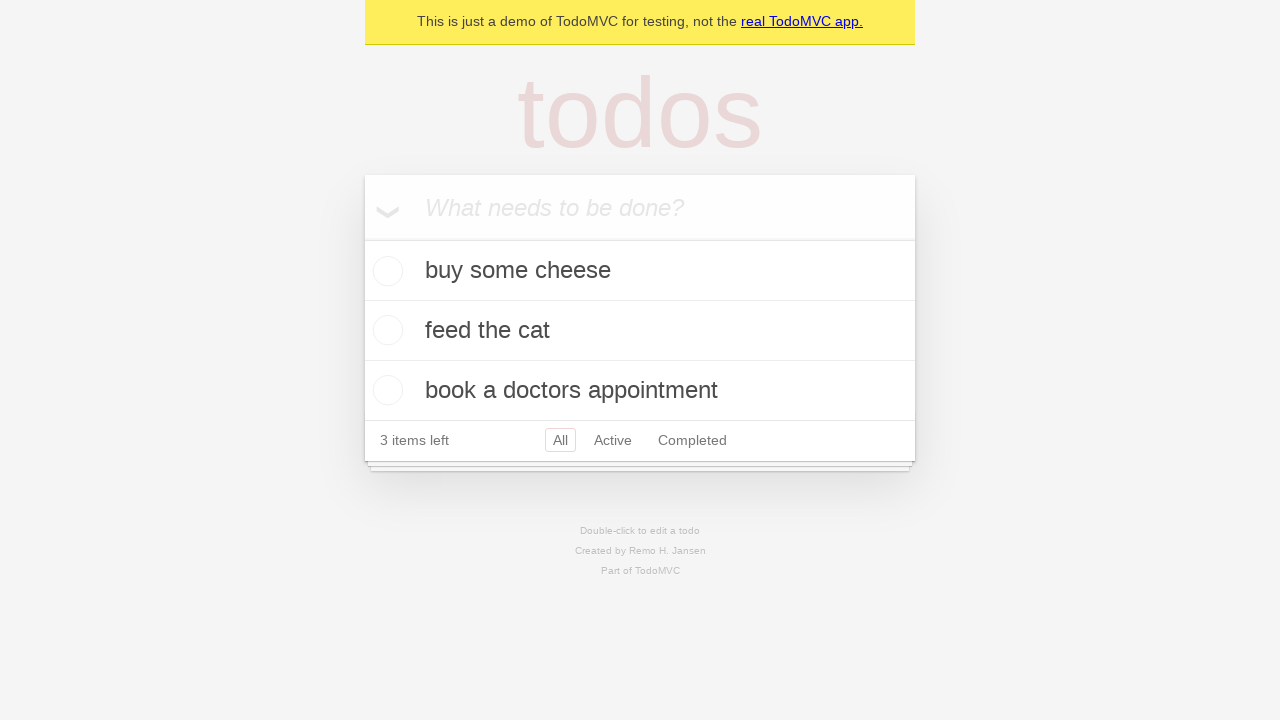

Double-clicked second todo item to enter edit mode at (640, 331) on internal:testid=[data-testid="todo-item"s] >> nth=1
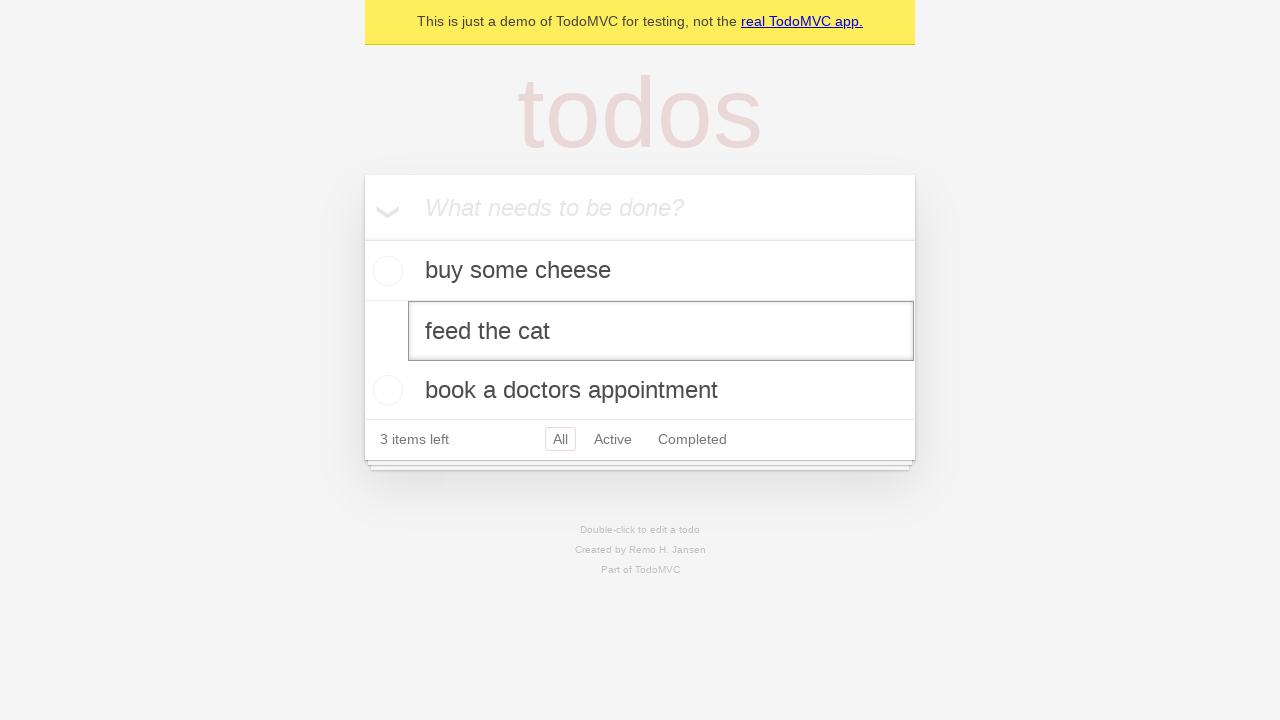

Filled edit field with text containing leading and trailing spaces on internal:testid=[data-testid="todo-item"s] >> nth=1 >> internal:role=textbox[nam
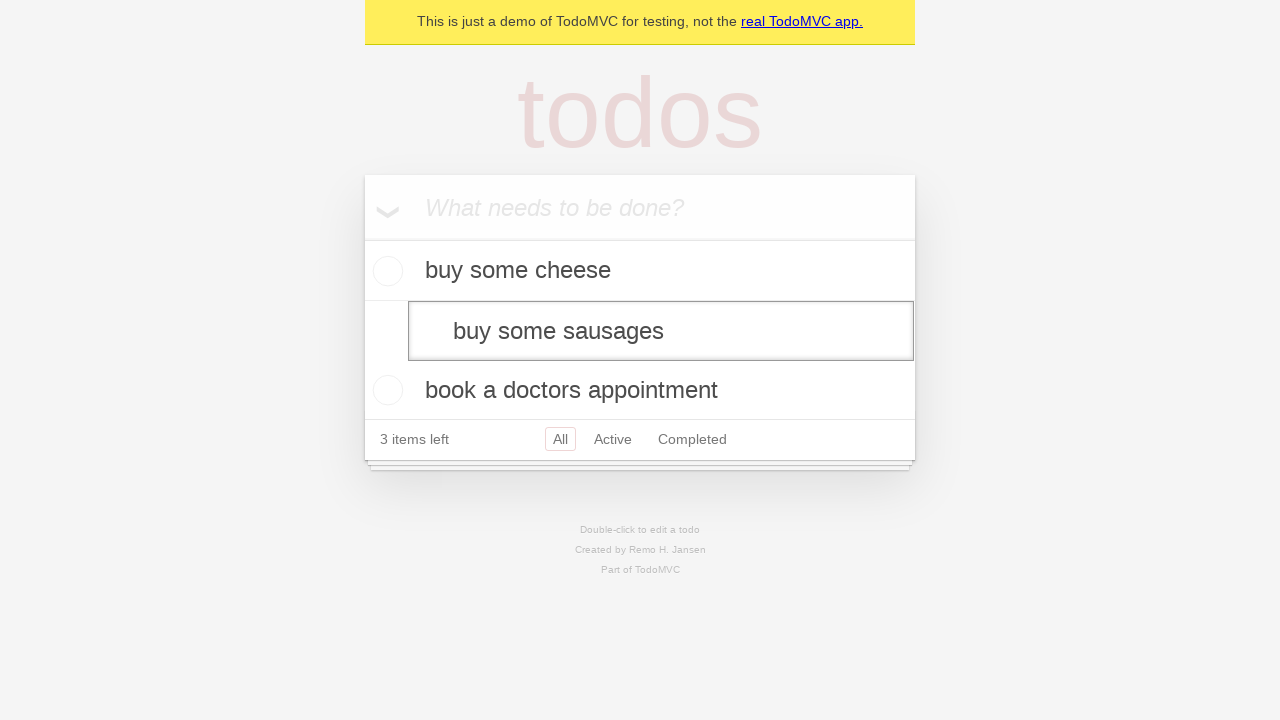

Pressed Enter to save edited todo with trimmed text on internal:testid=[data-testid="todo-item"s] >> nth=1 >> internal:role=textbox[nam
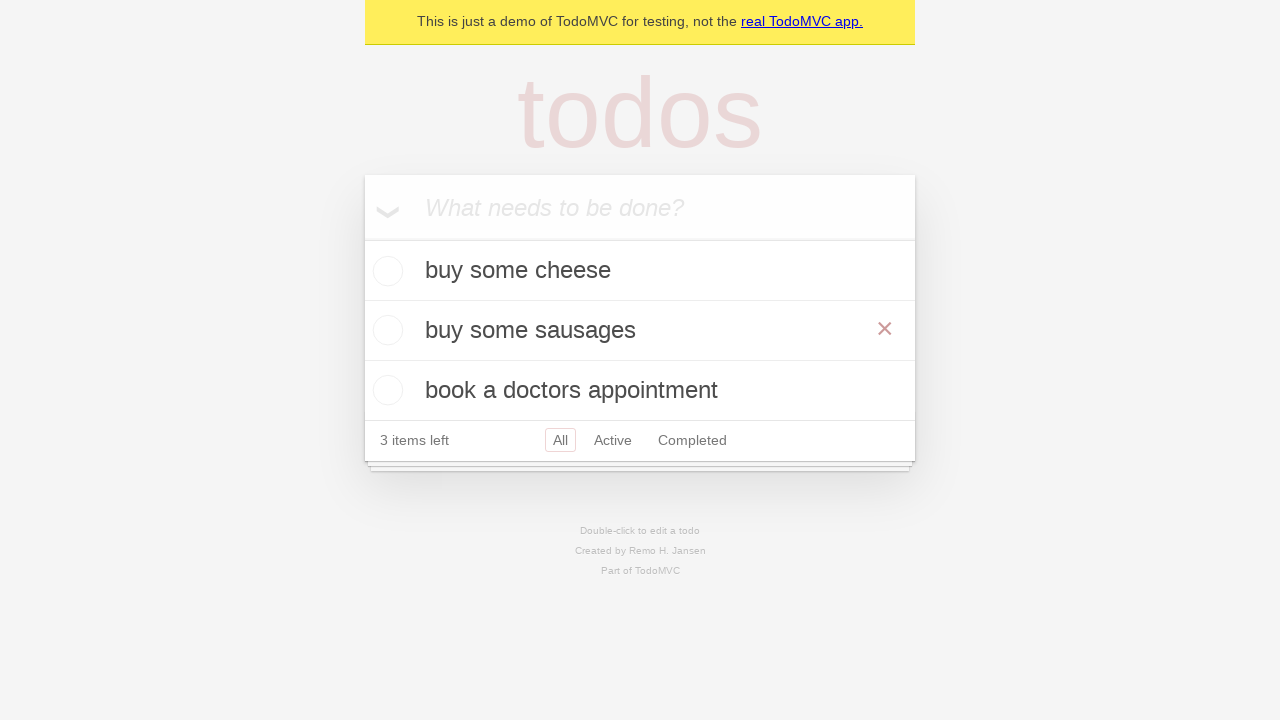

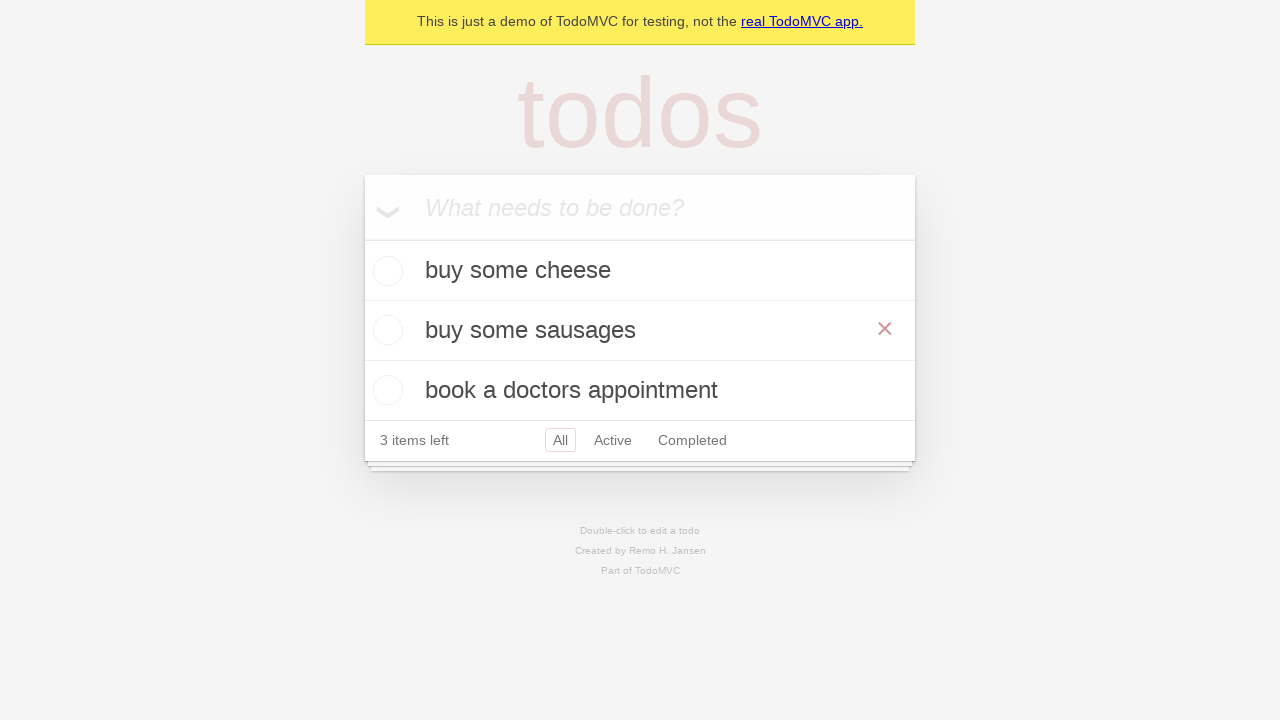